Tests explicit wait for visibility of an element that exists but is hidden

Starting URL: https://the-internet.herokuapp.com/dynamic_loading/1

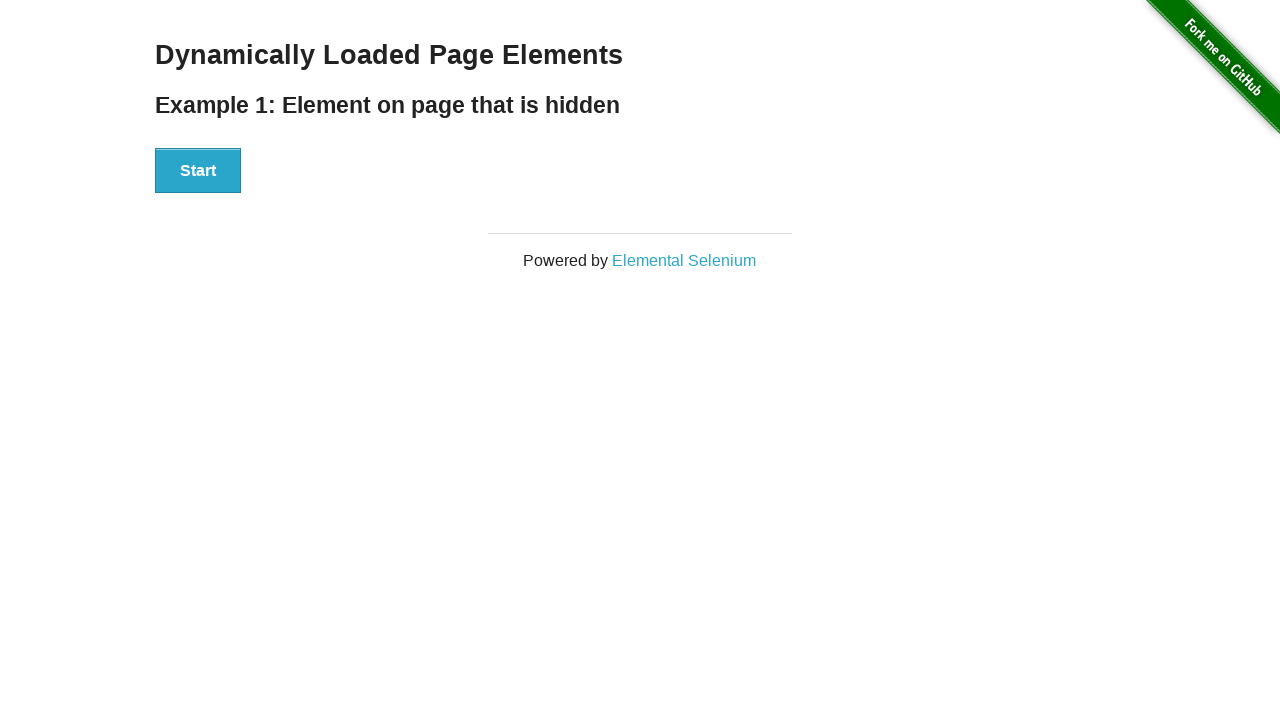

Clicked Start button to trigger dynamic loading at (198, 171) on button:has-text('Start')
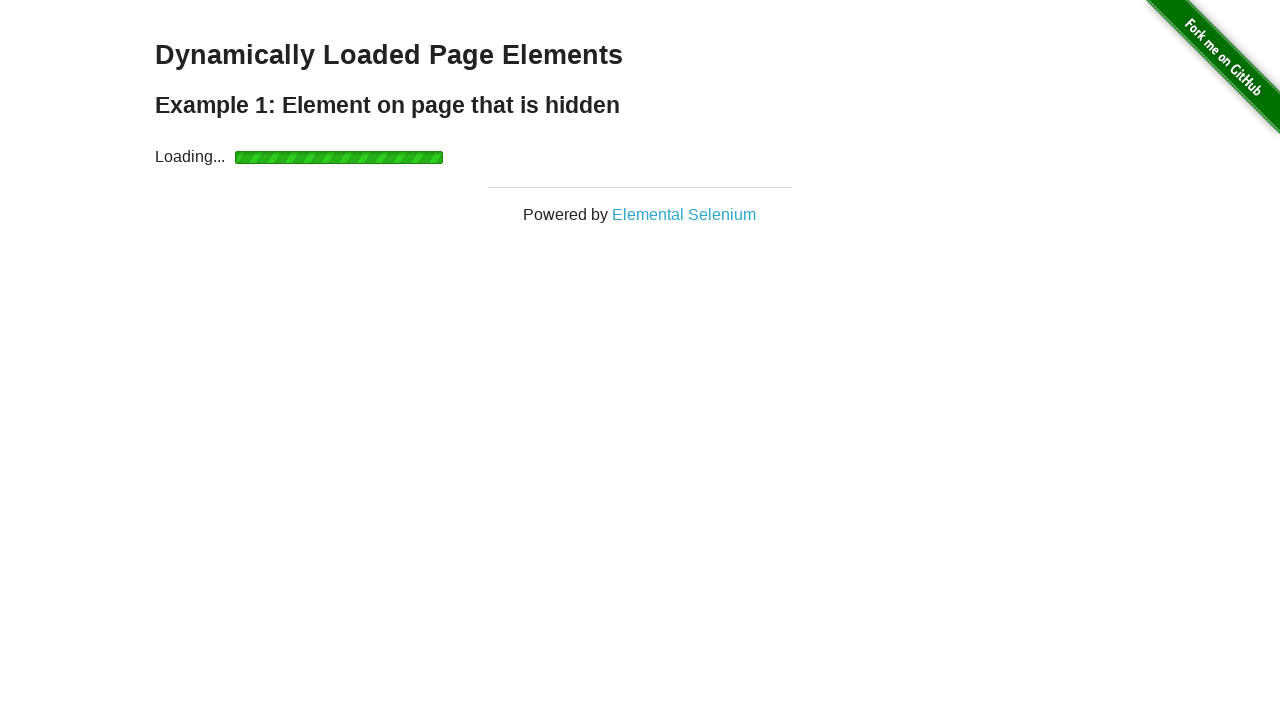

Timeout waiting for finish element to become visible (expected behavior)
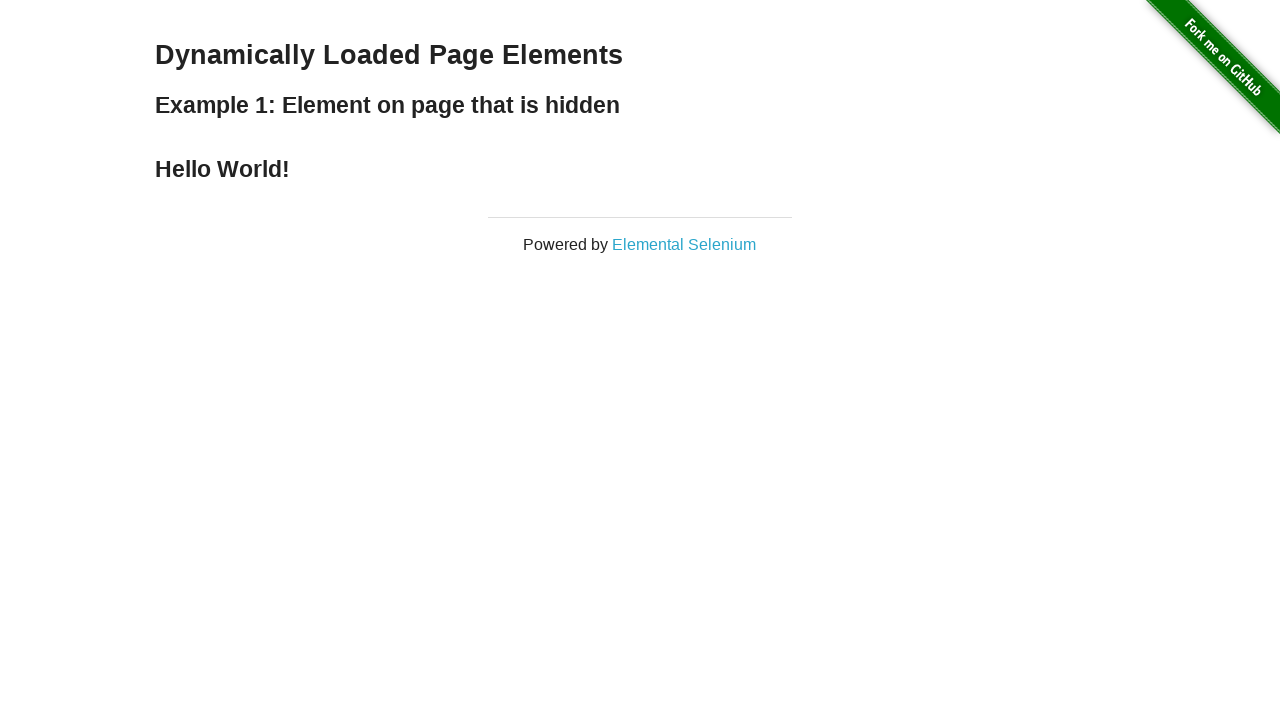

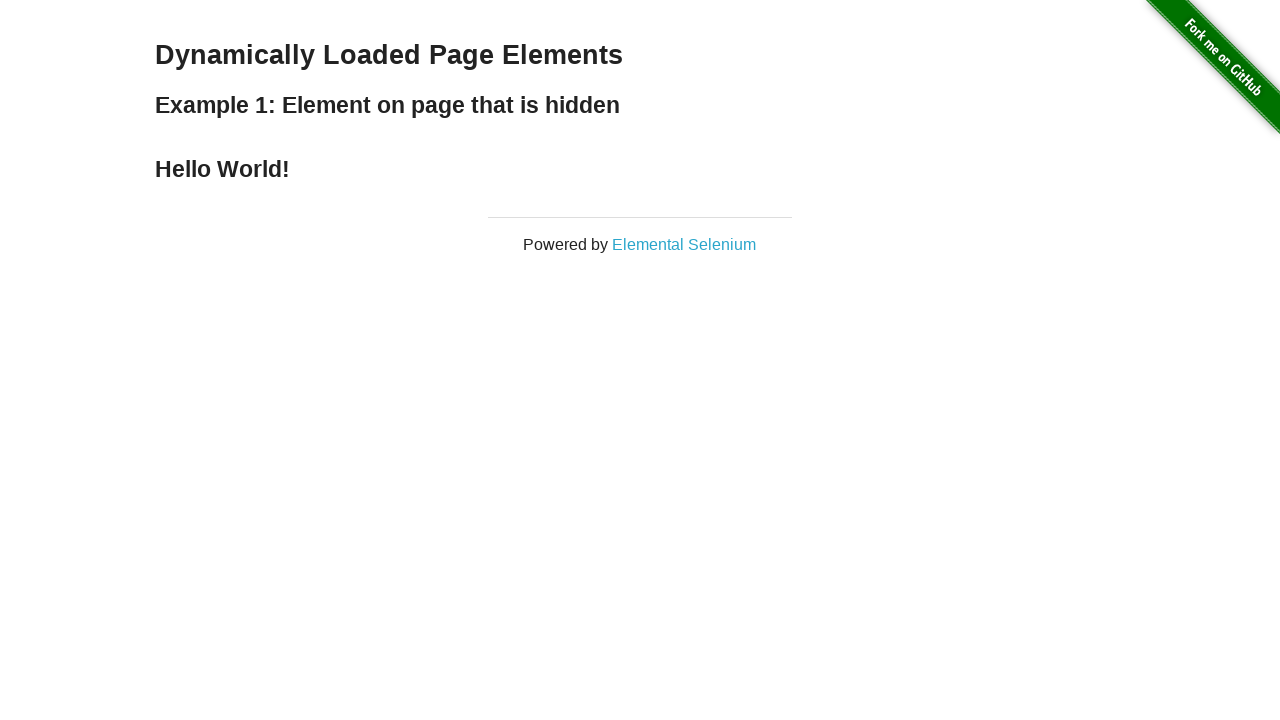